Tests a text box form by filling in name and email fields, submitting the form, and verifying the output contains the entered values

Starting URL: https://demoqa.com/text-box

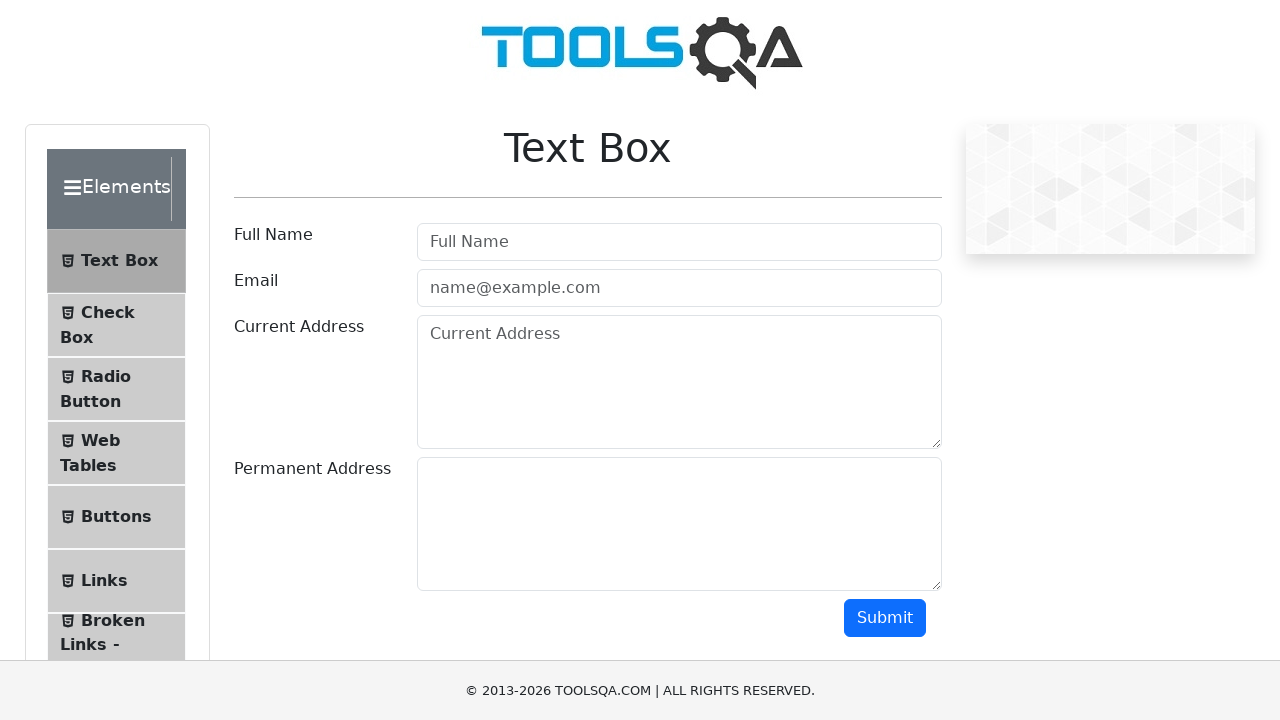

Filled username field with 'Ramon Sanz' on #userName
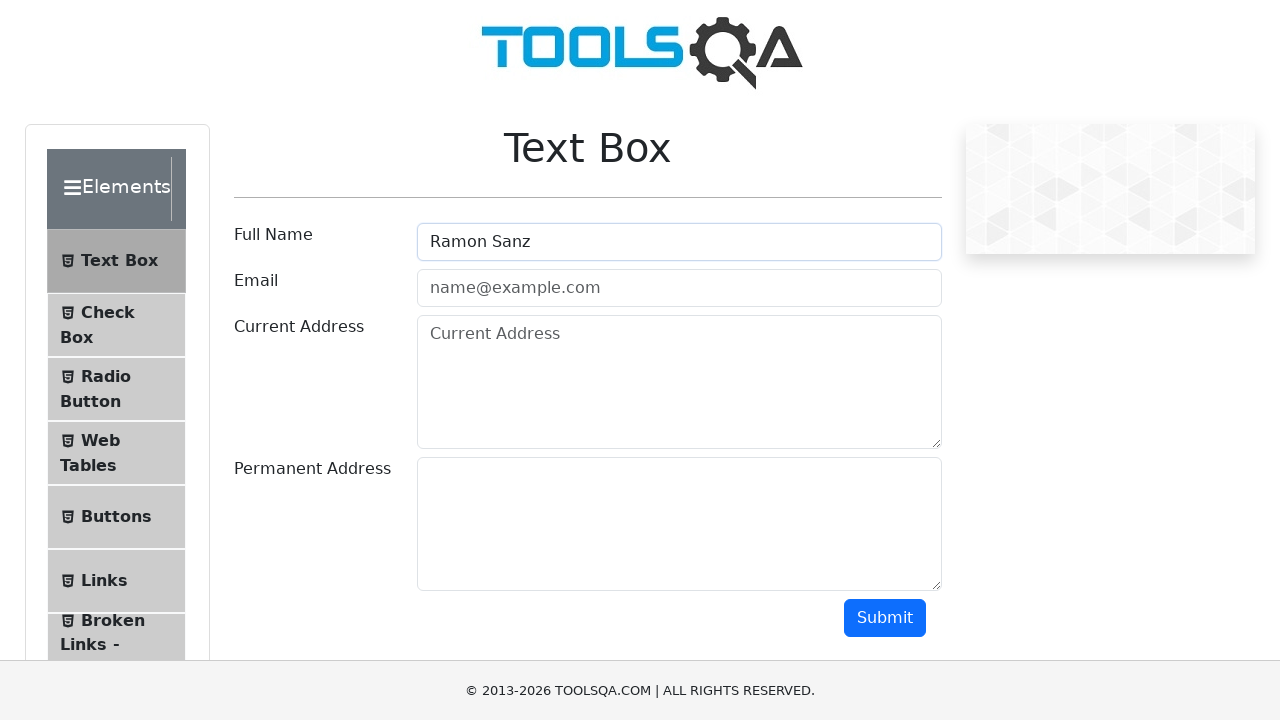

Filled email field with 'ramon@gmail.com' on #userEmail
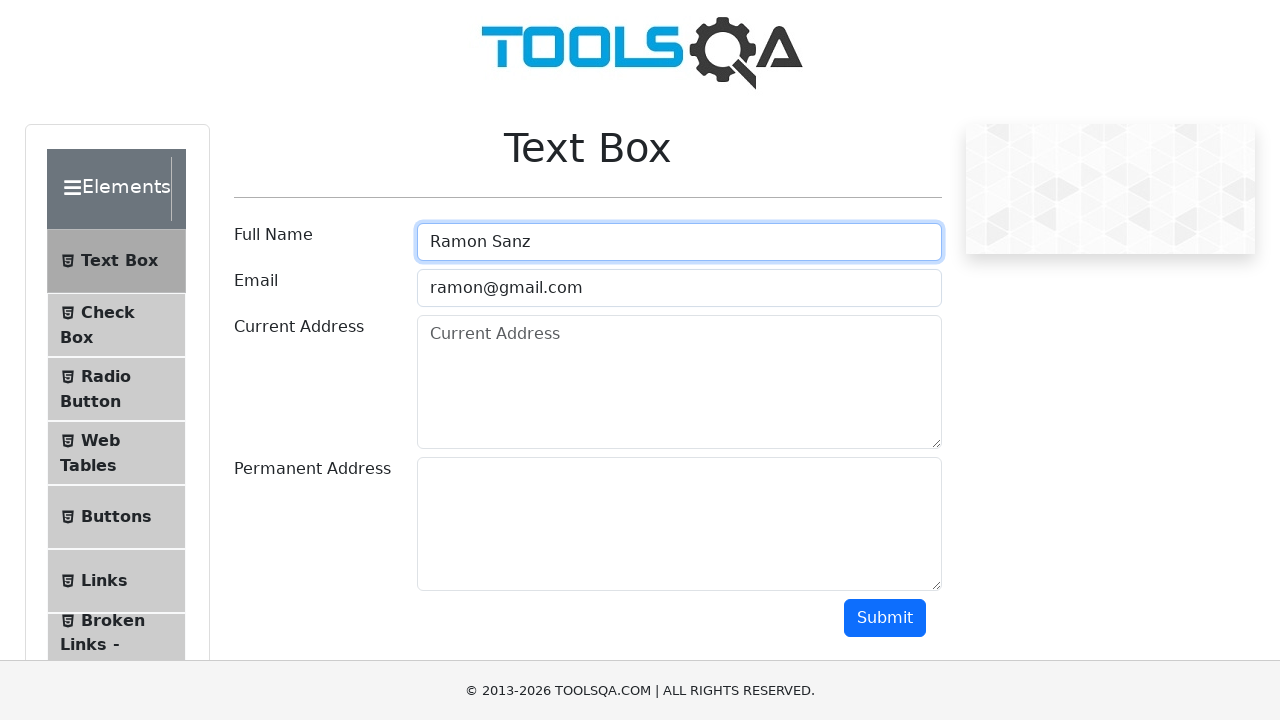

Clicked submit button to submit the form at (885, 618) on #submit
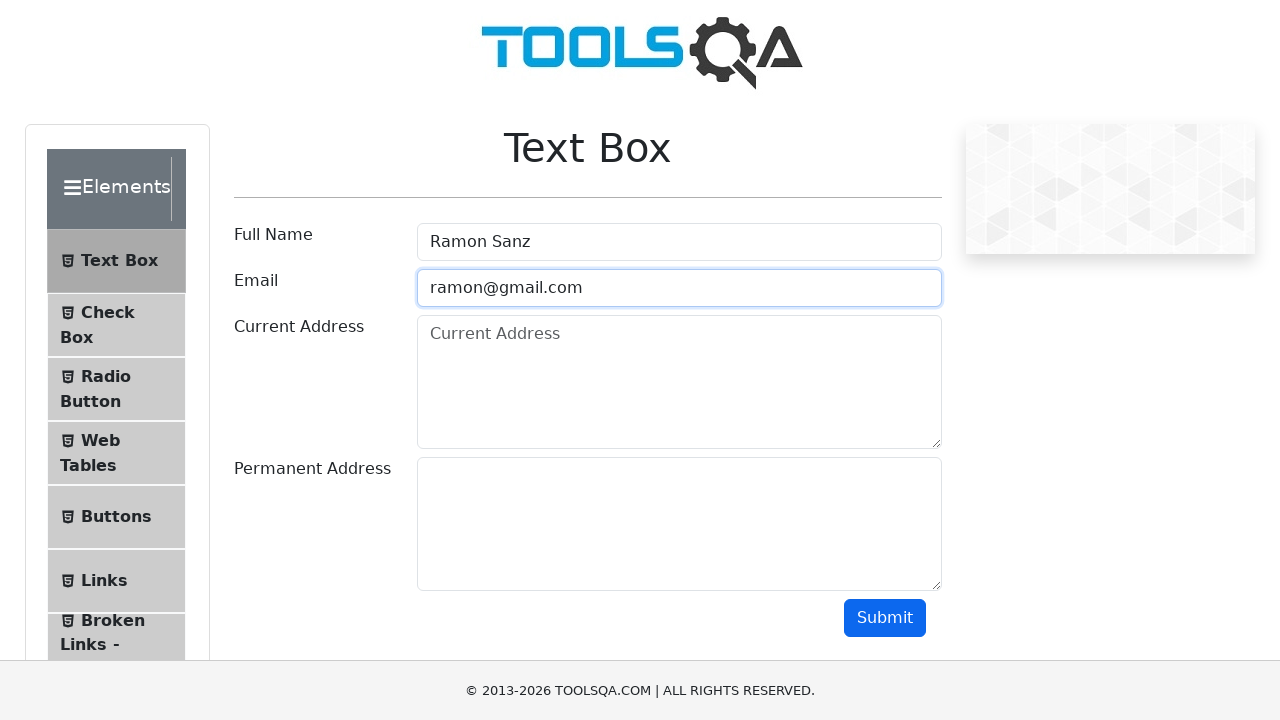

Output name field appeared, verifying form submission
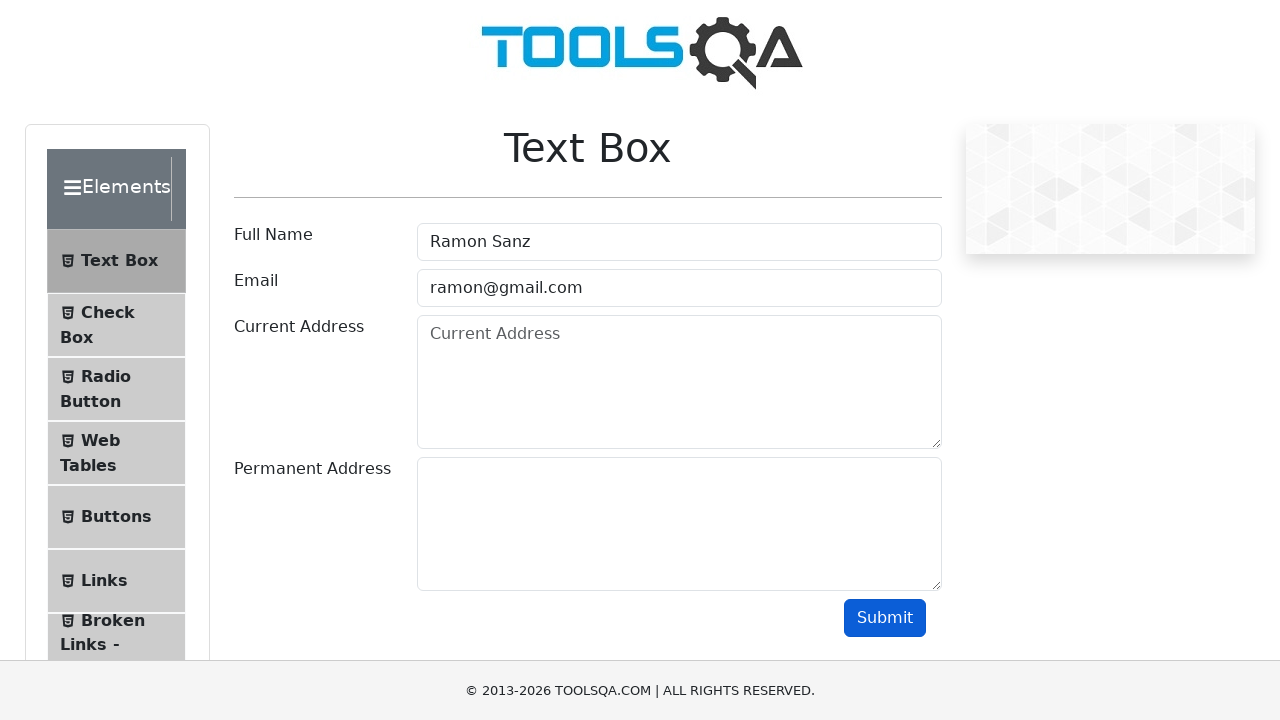

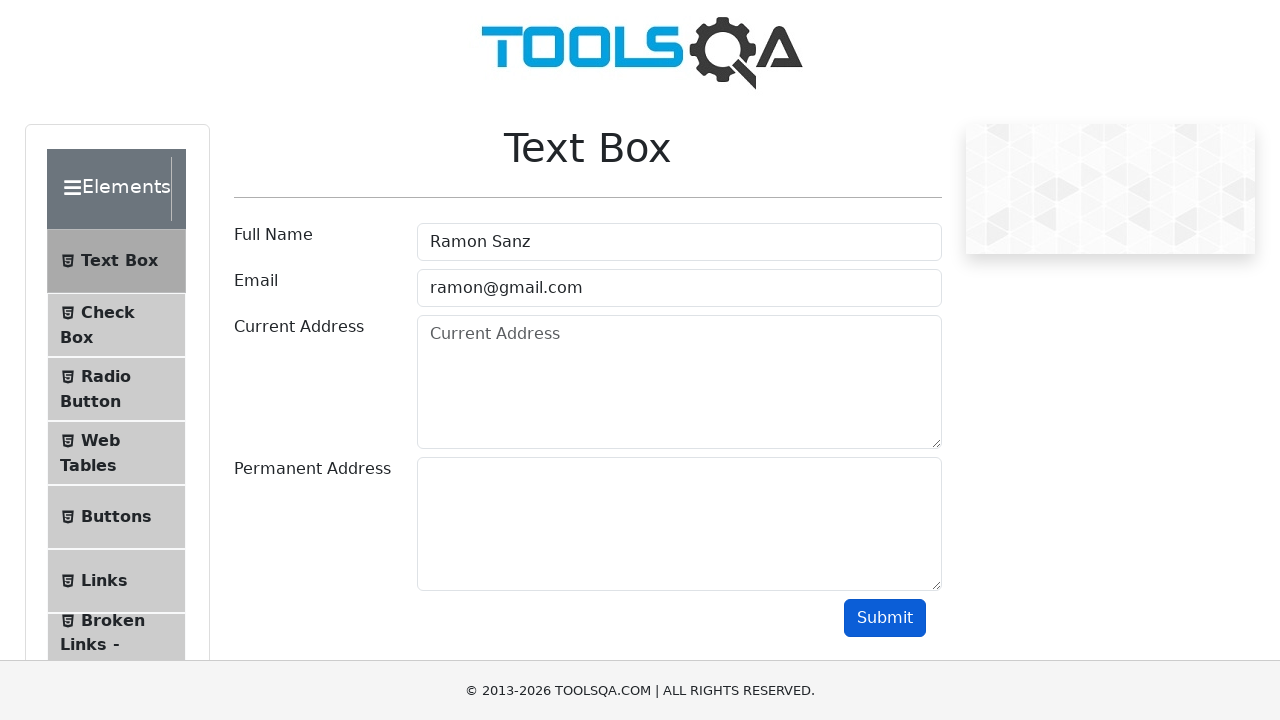